Tests that todo data persists after page reload

Starting URL: https://demo.playwright.dev/todomvc

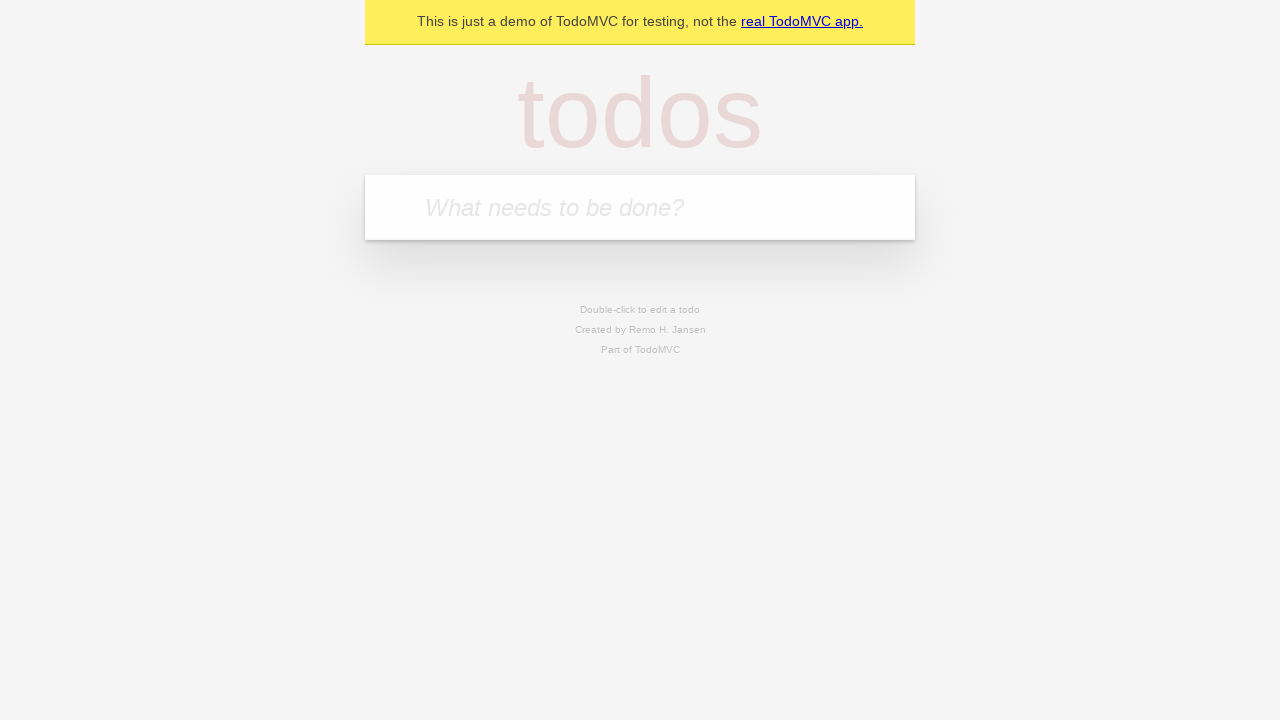

Located the 'What needs to be done?' input field
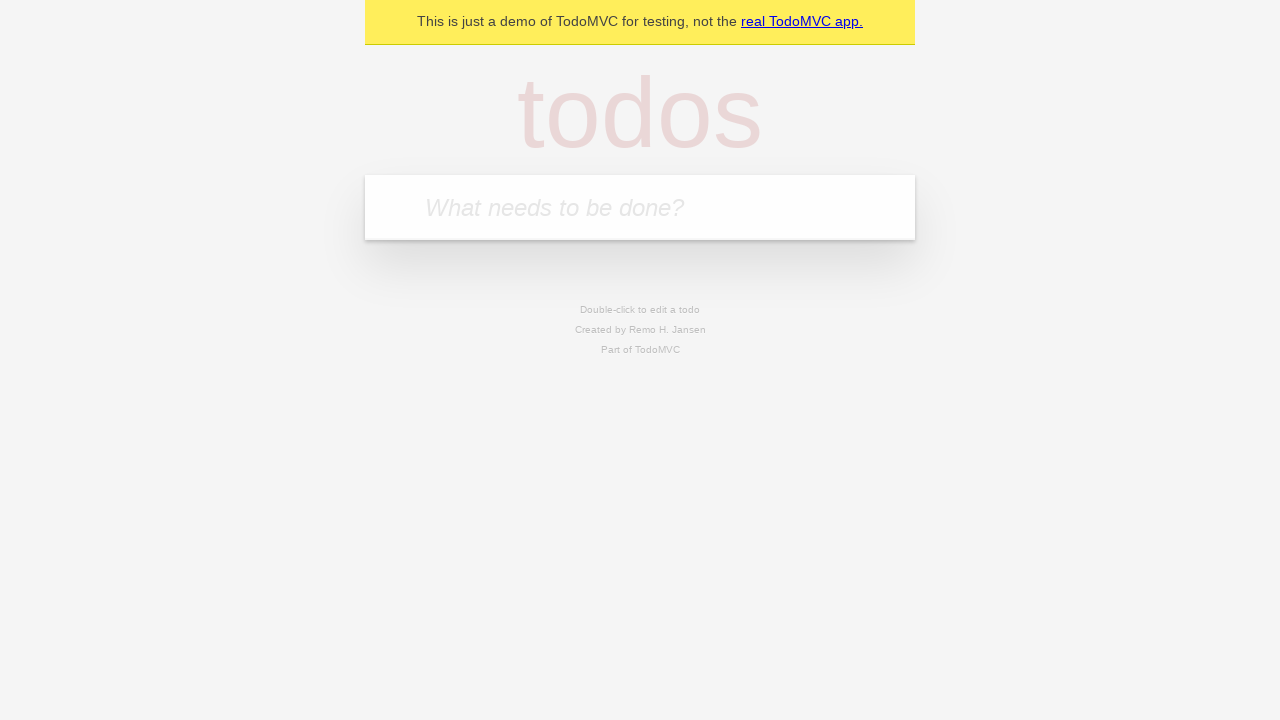

Filled todo input with 'buy some cheese' on internal:attr=[placeholder="What needs to be done?"i]
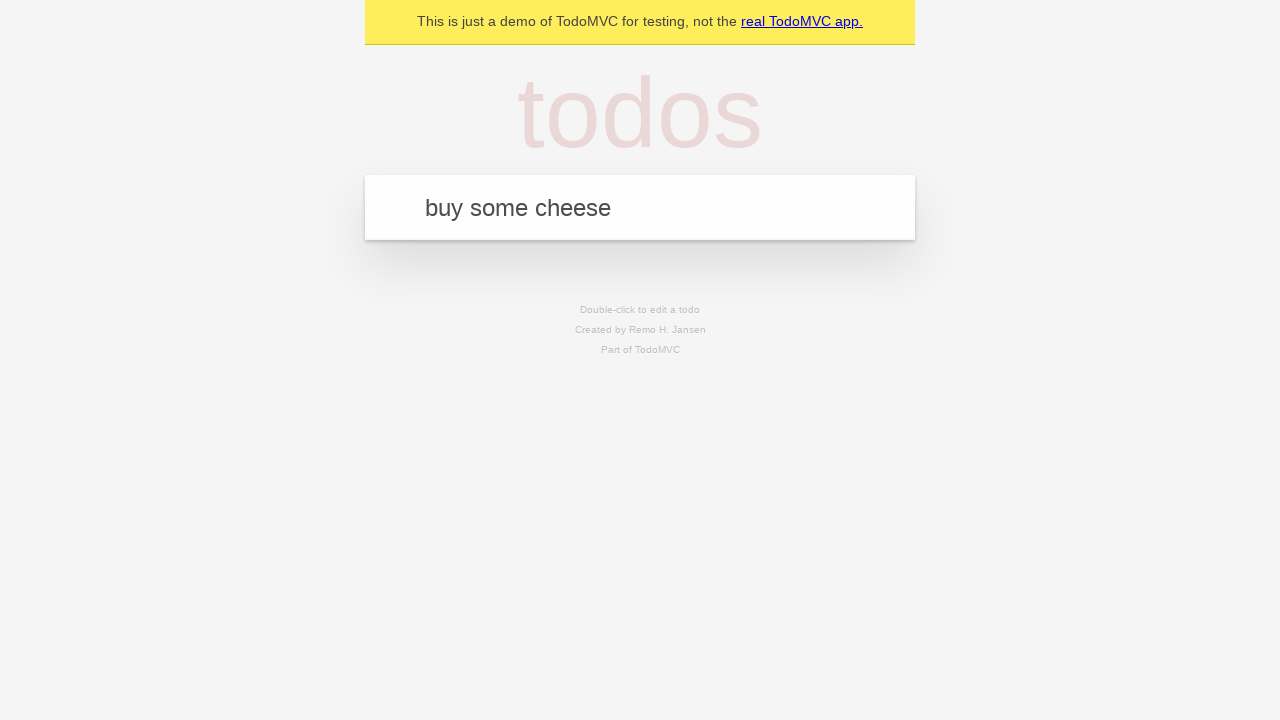

Pressed Enter to add todo 'buy some cheese' on internal:attr=[placeholder="What needs to be done?"i]
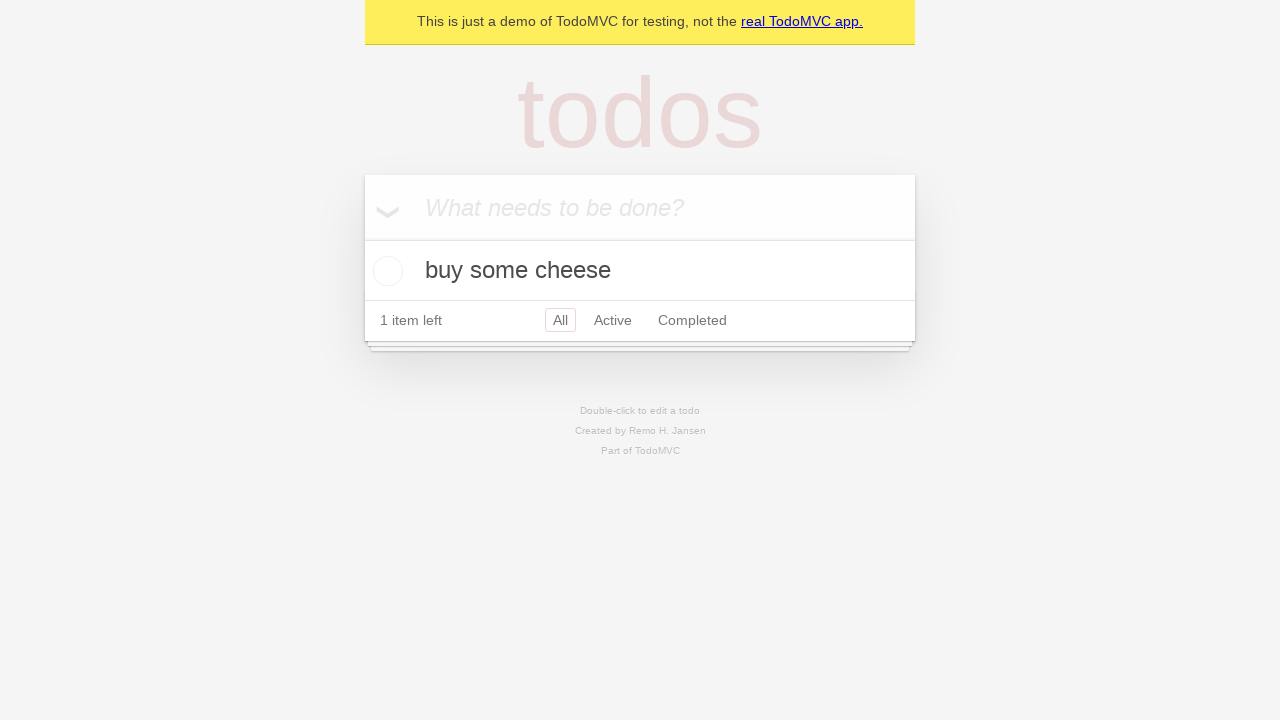

Filled todo input with 'feed the cat' on internal:attr=[placeholder="What needs to be done?"i]
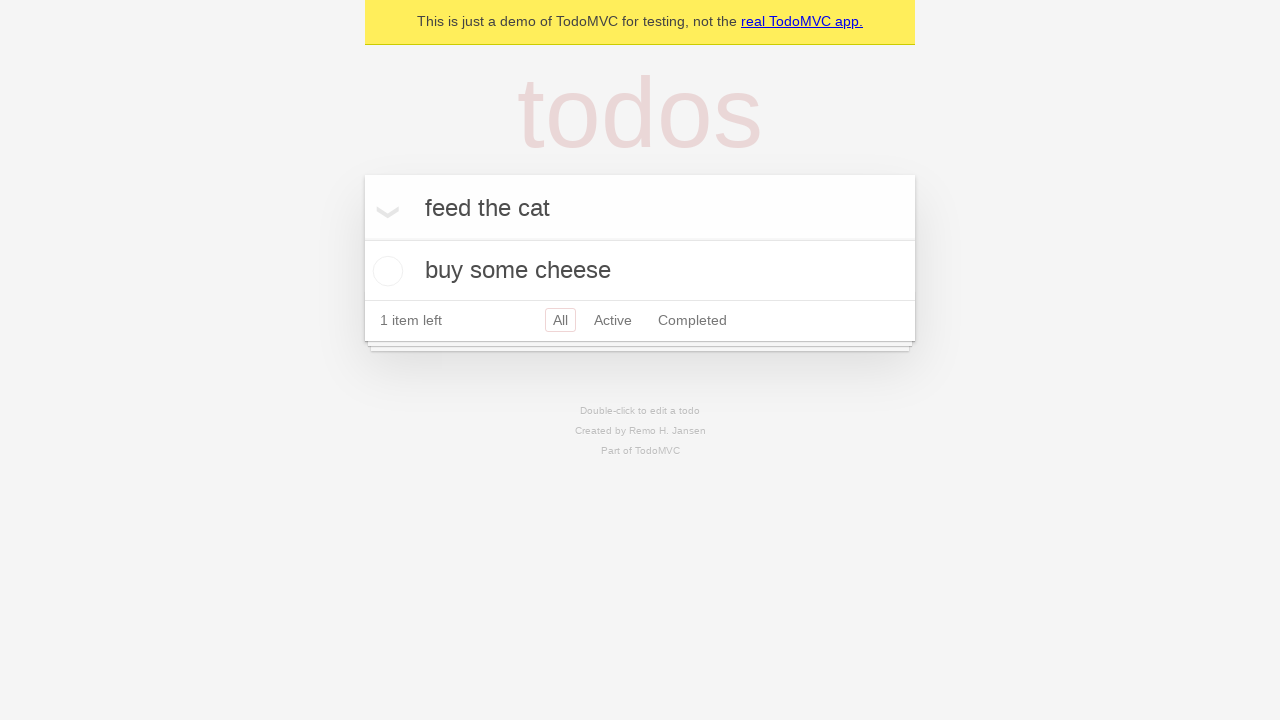

Pressed Enter to add todo 'feed the cat' on internal:attr=[placeholder="What needs to be done?"i]
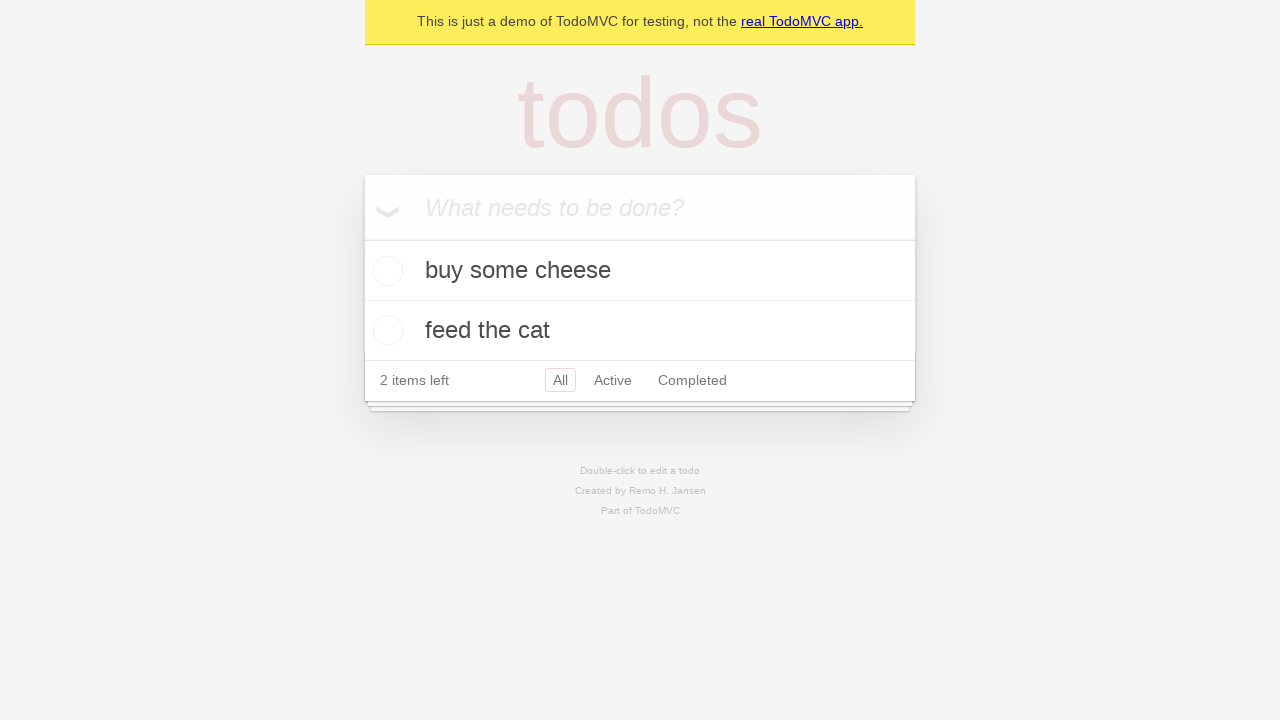

Waited for second todo to appear in the list
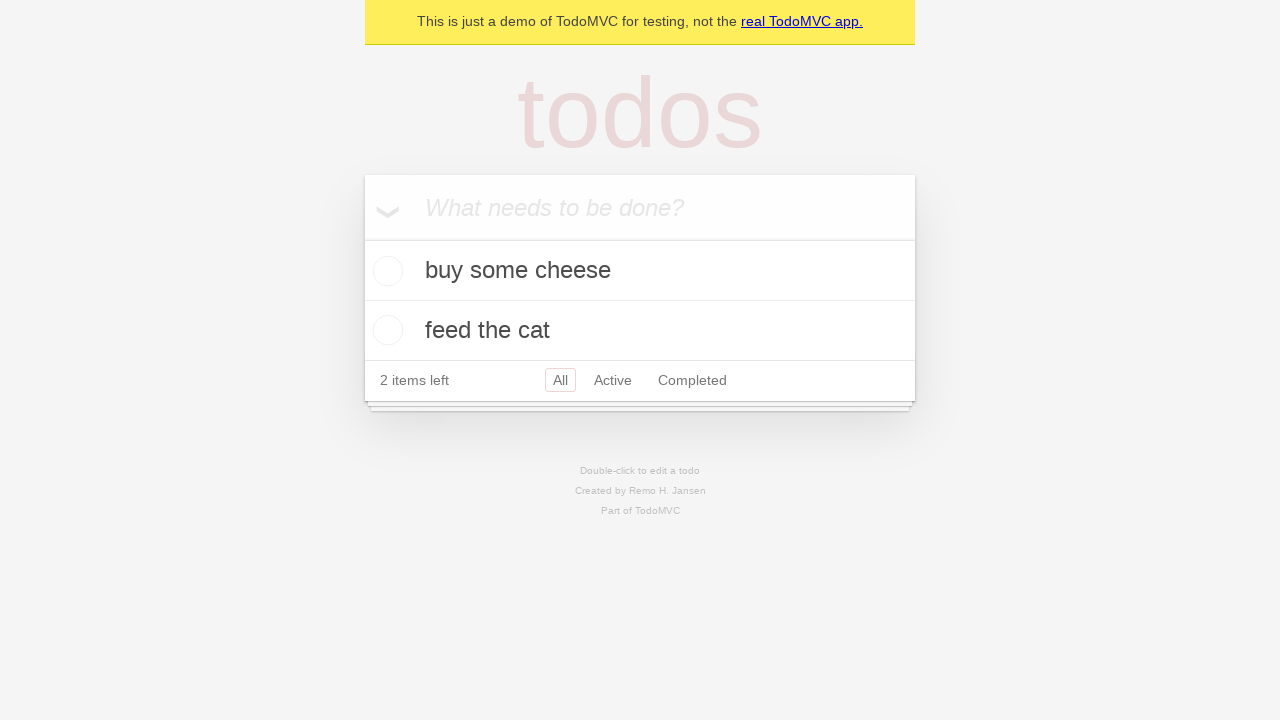

Located all todo items
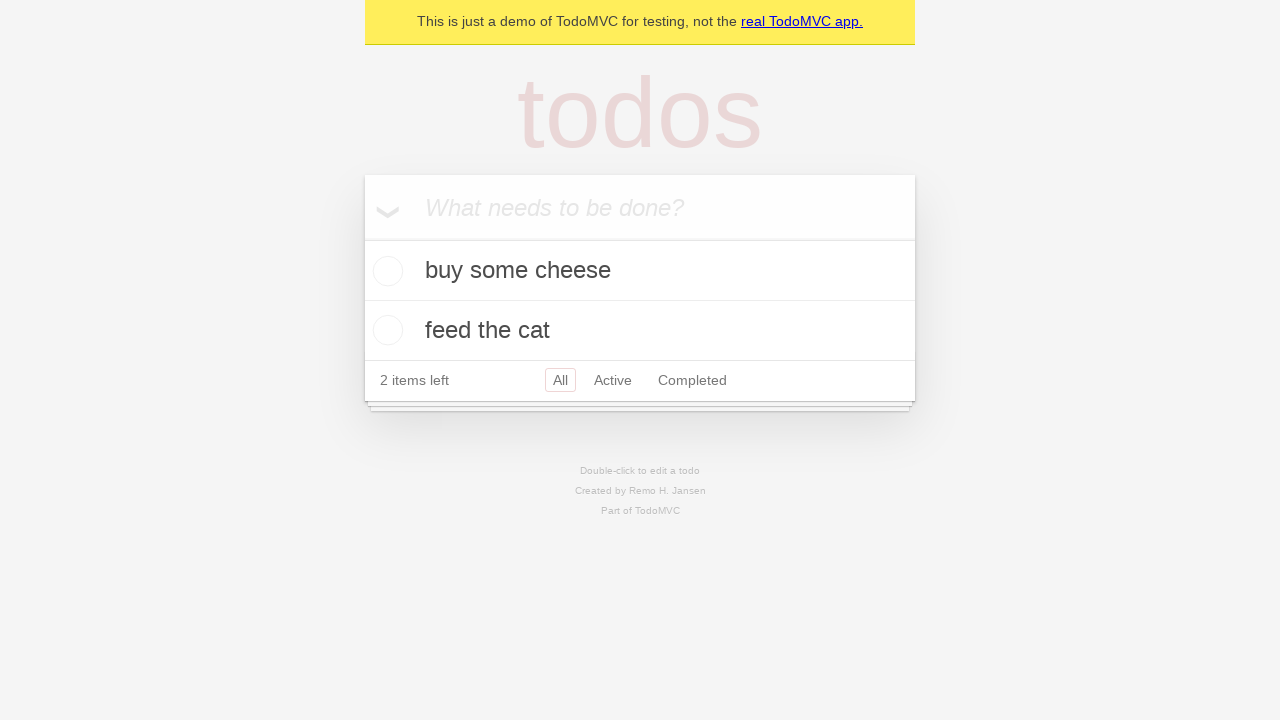

Located checkbox for first todo item
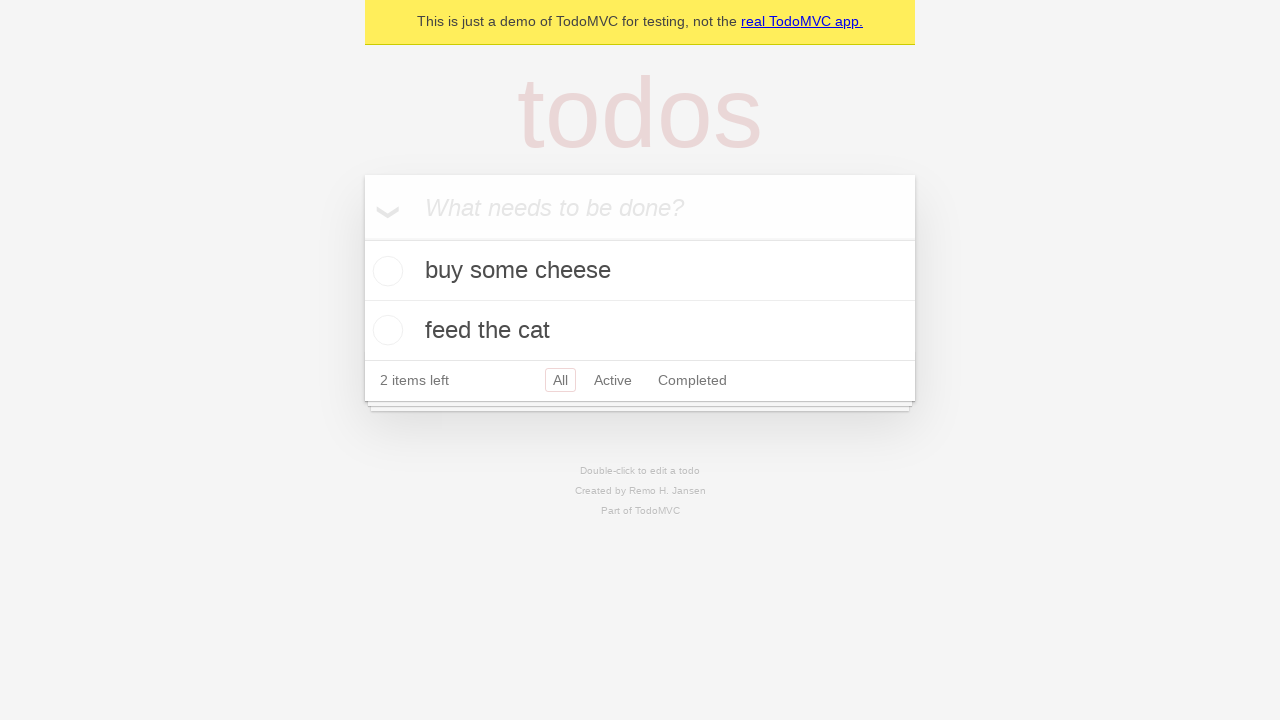

Checked the first todo item at (385, 271) on internal:testid=[data-testid="todo-item"s] >> nth=0 >> internal:role=checkbox
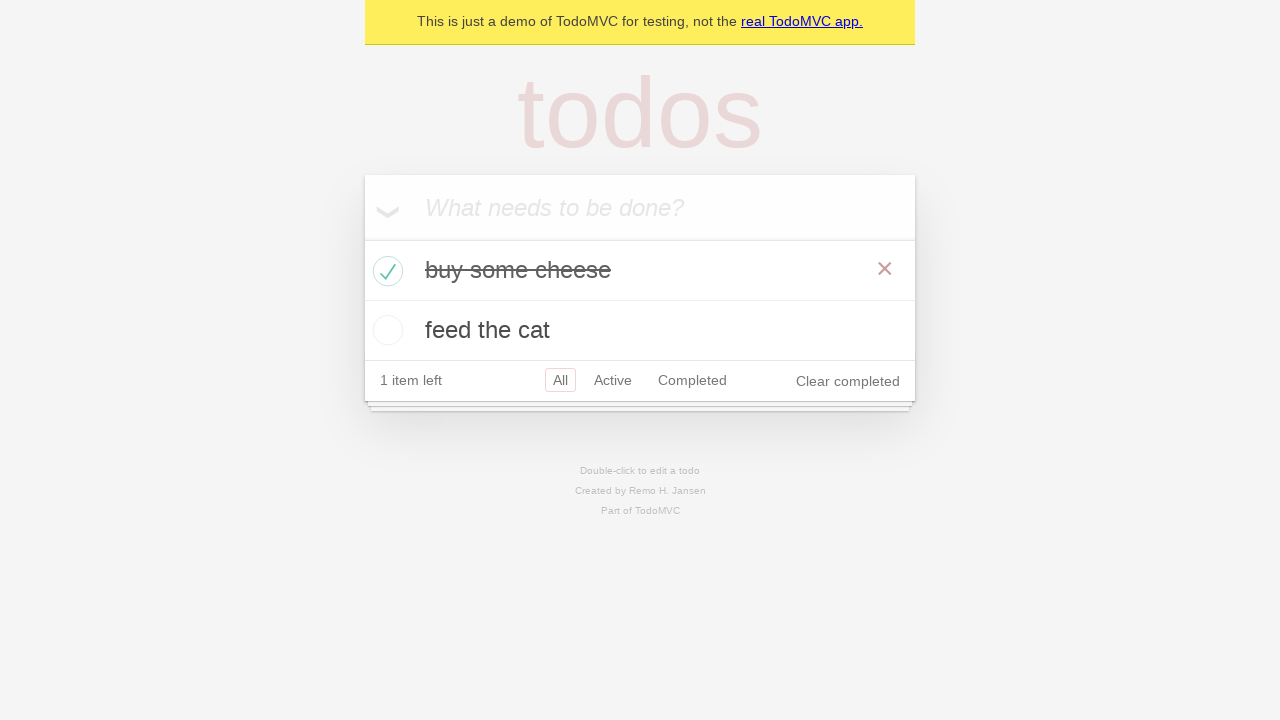

Reloaded the page to test data persistence
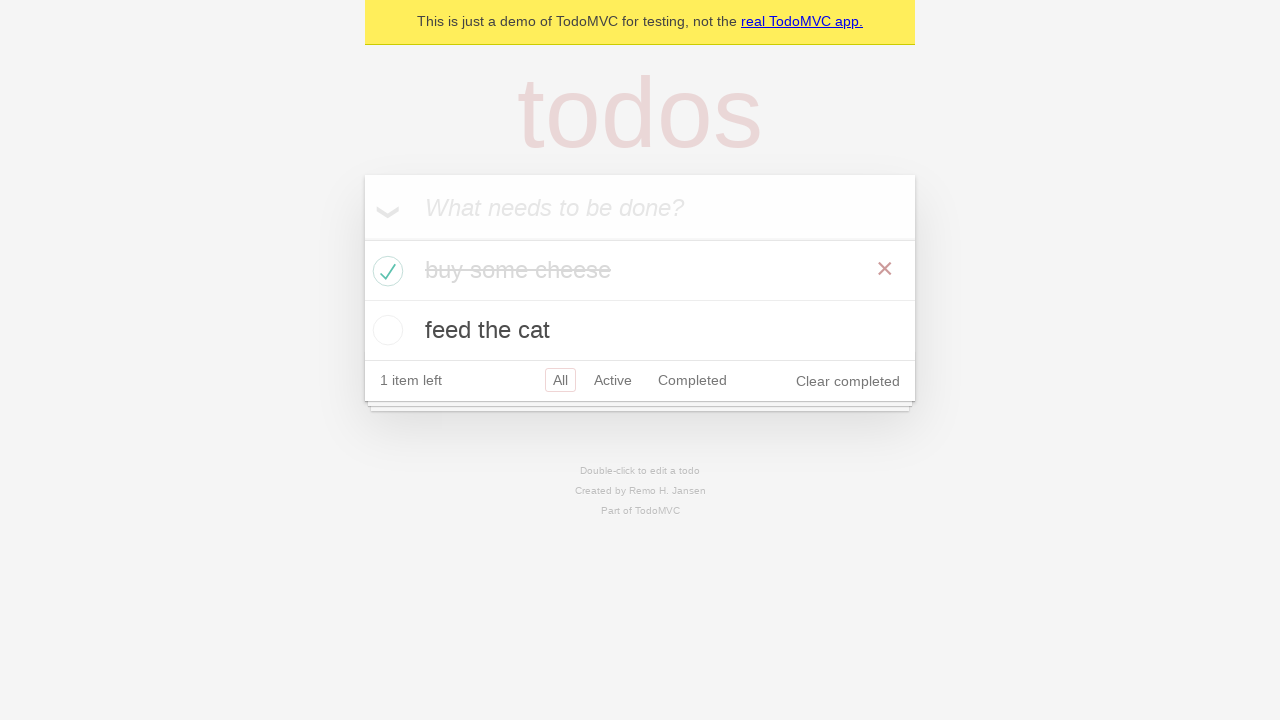

Waited for todo items to load after page reload
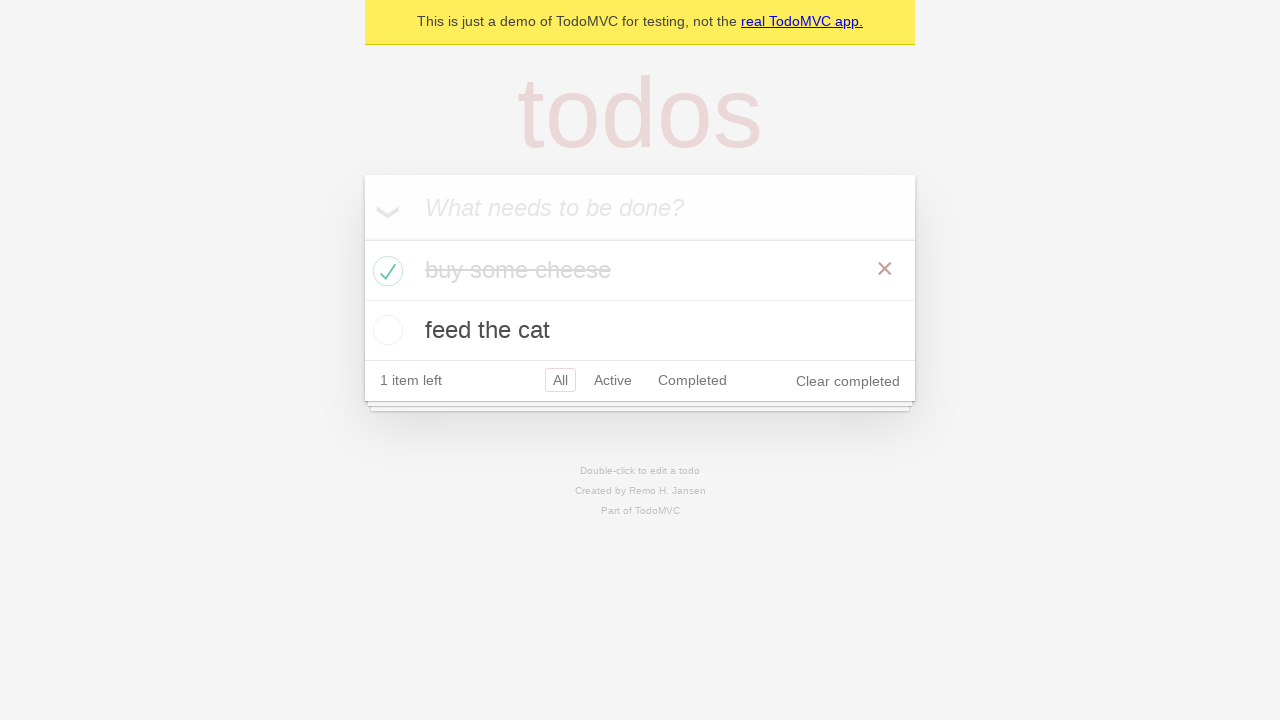

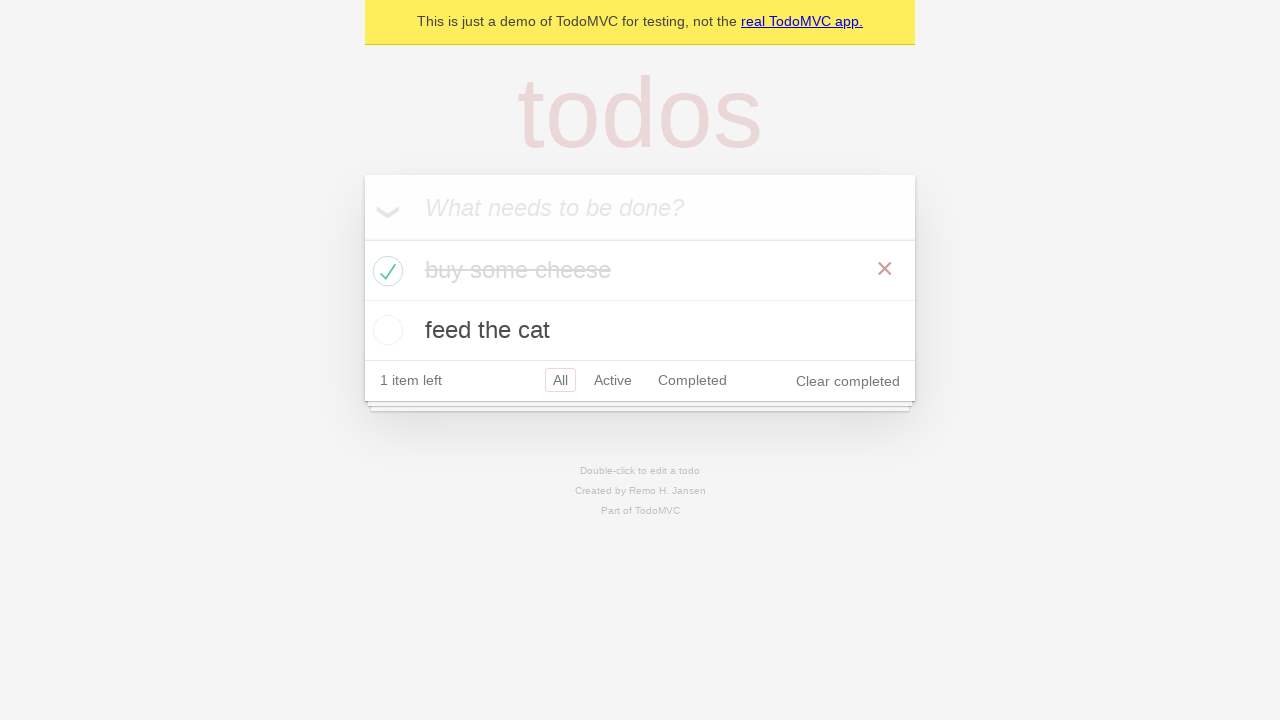